Tests a math quiz page by reading a value from the page, calculating the result using a logarithmic formula, filling in the answer, selecting checkbox and radio button options, and submitting the form.

Starting URL: http://suninjuly.github.io/math.html

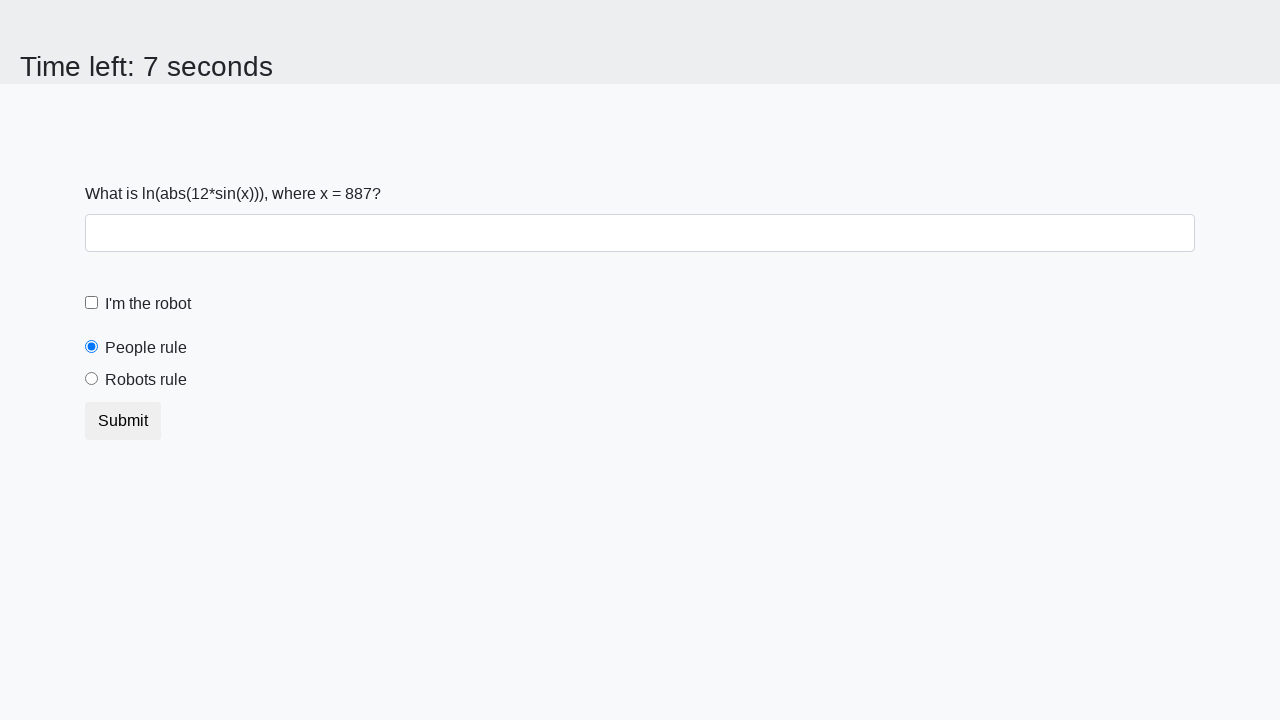

Retrieved x value from page element
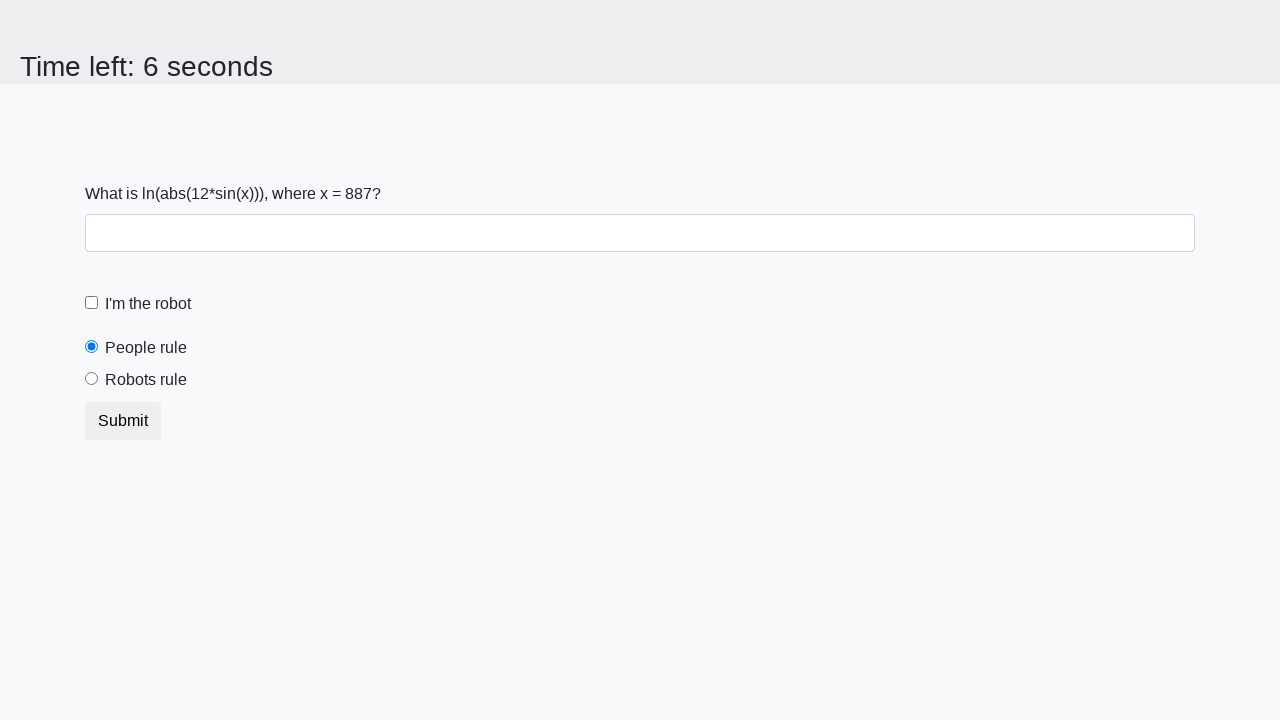

Calculated logarithmic formula result: 2.3543635754955137
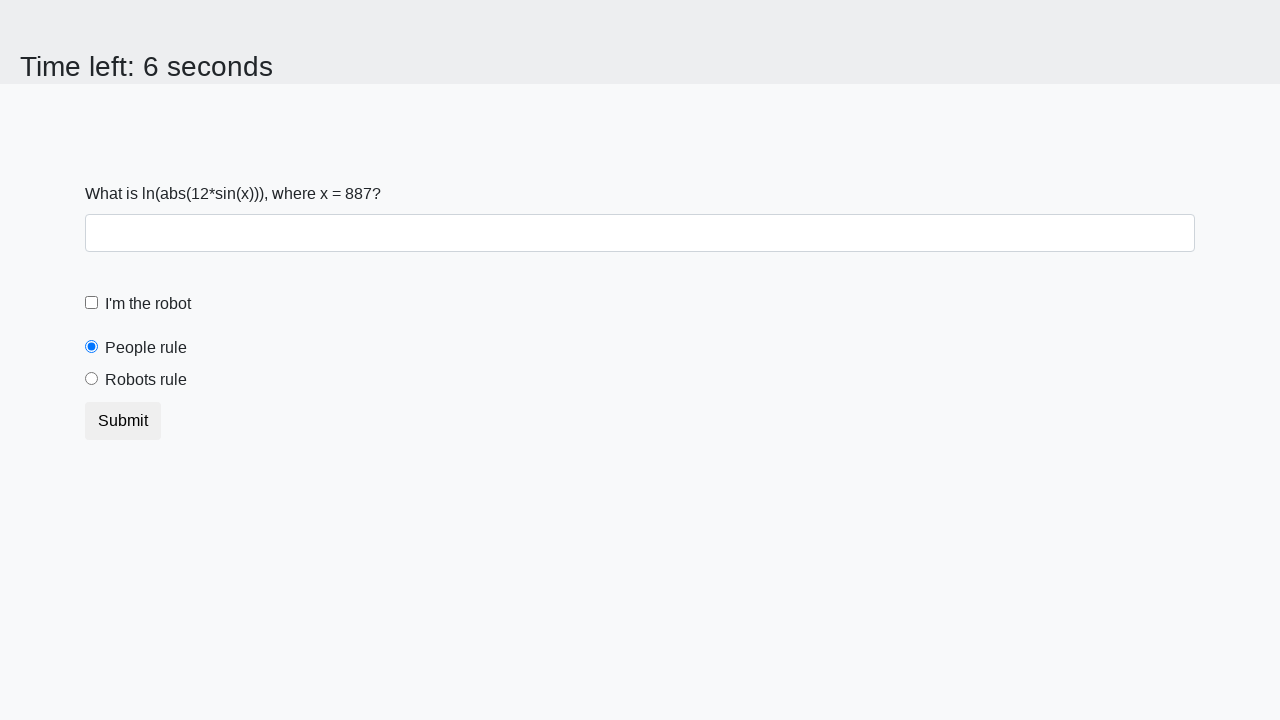

Filled answer field with calculated value: 2.3543635754955137 on #answer
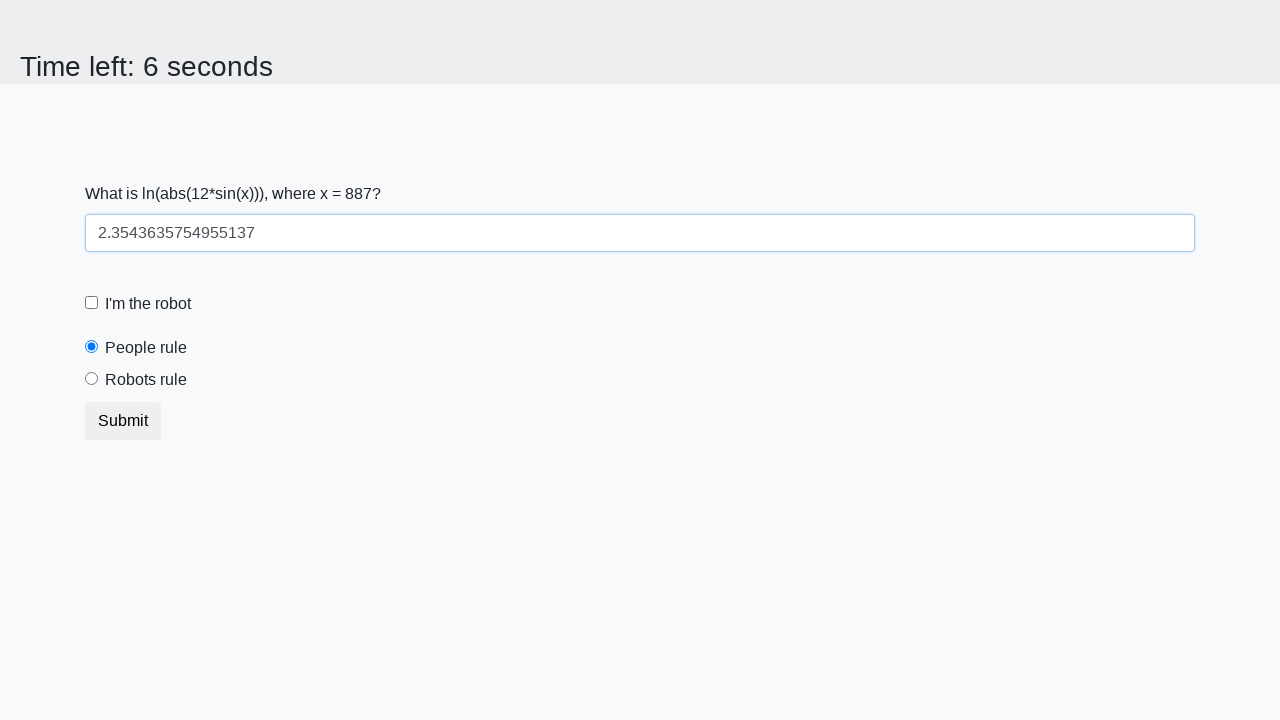

Selected robot checkbox at (148, 304) on label[for='robotCheckbox']
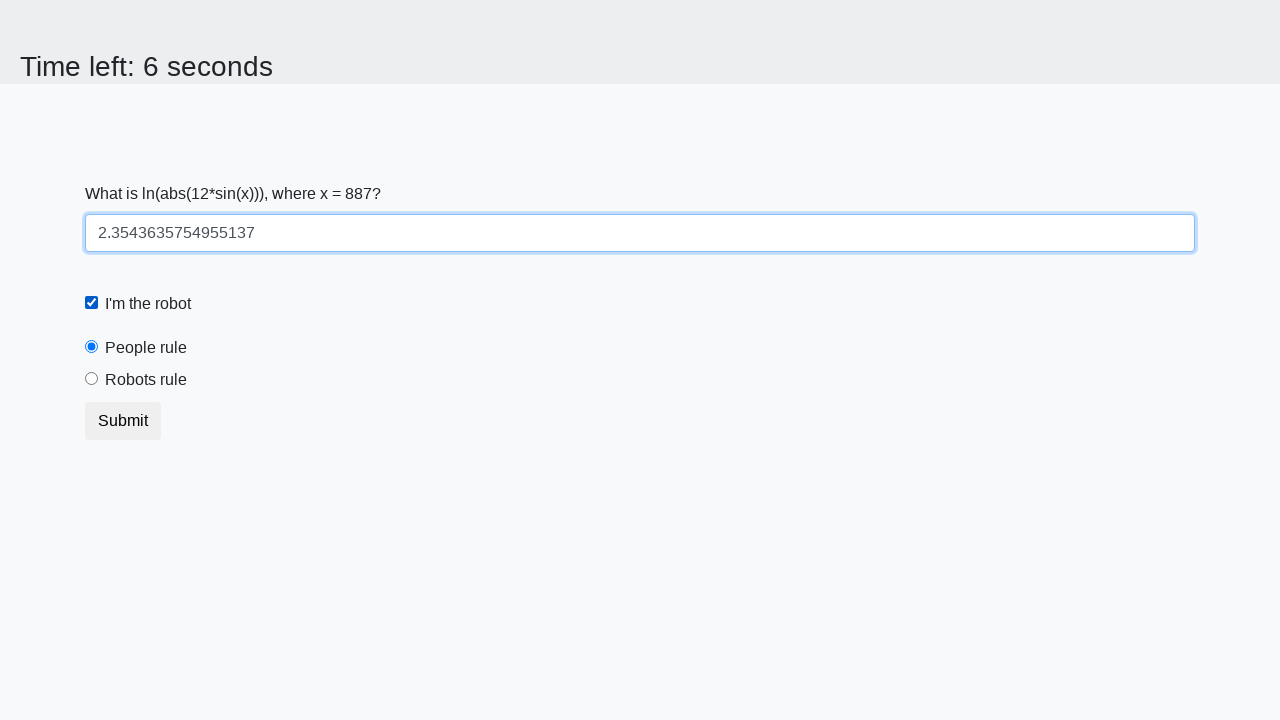

Selected 'robots rule' radio button at (146, 380) on label[for='robotsRule']
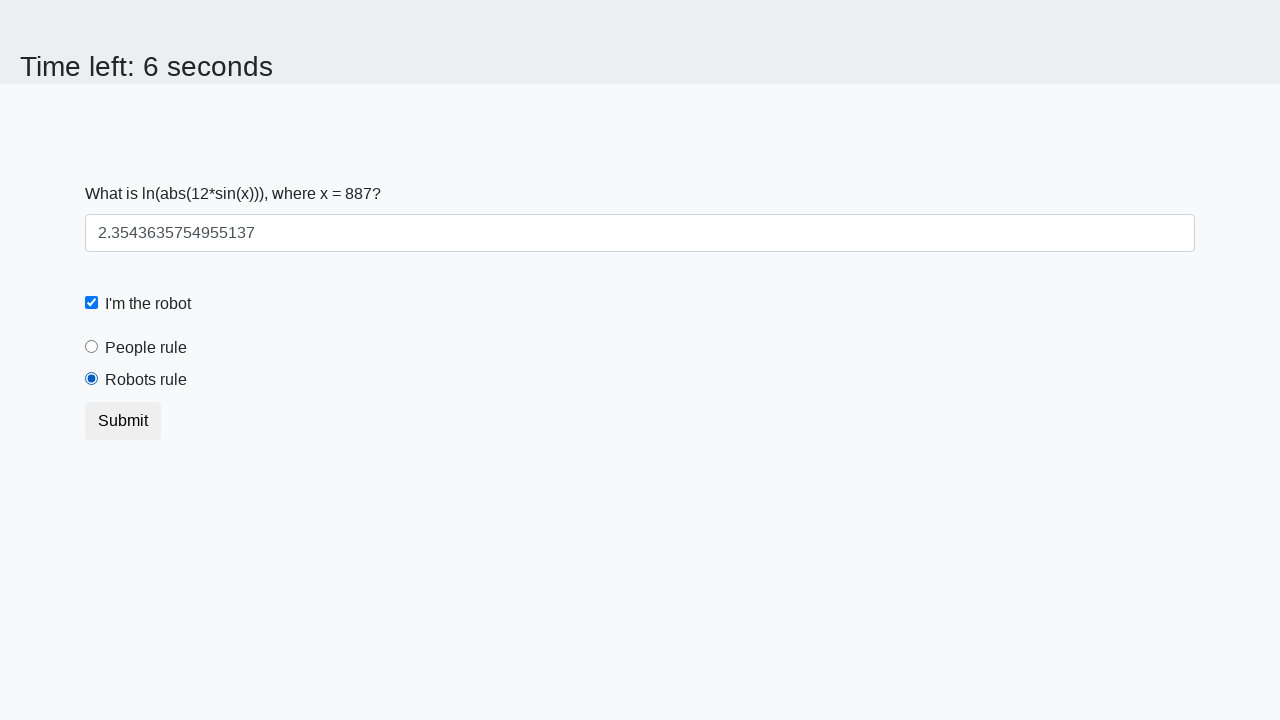

Submitted the math quiz form at (123, 421) on button[type='submit']
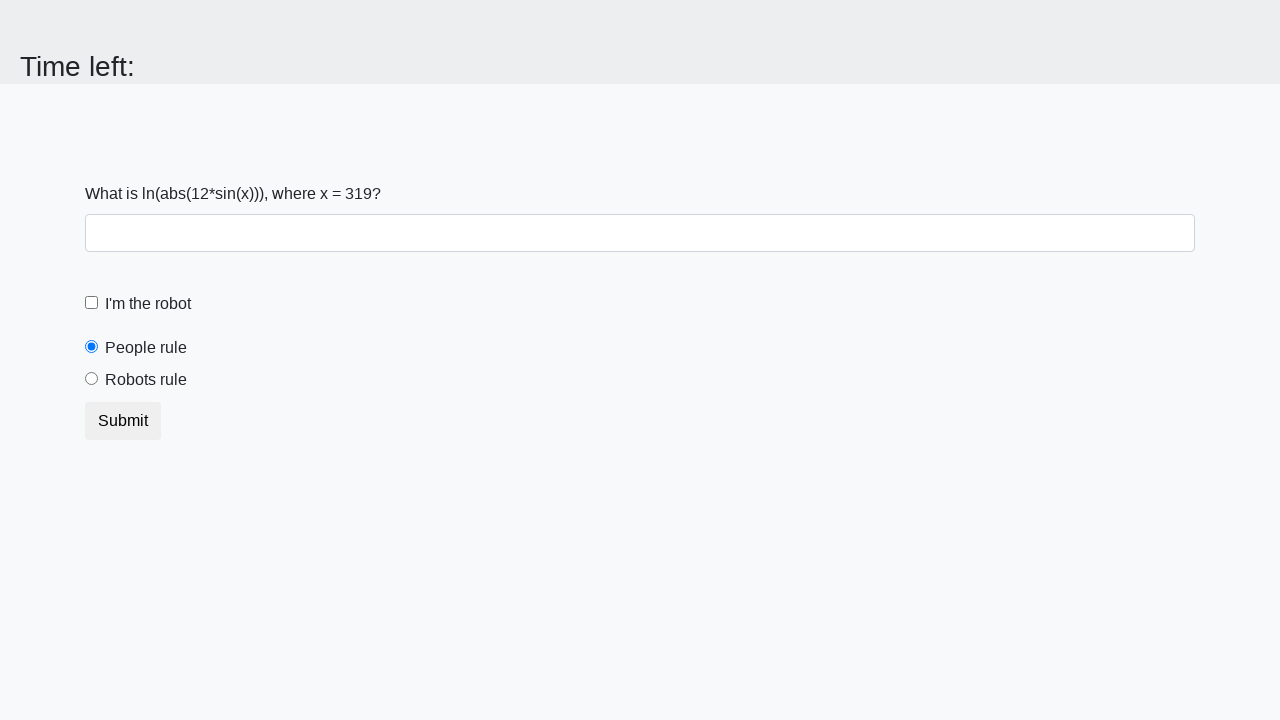

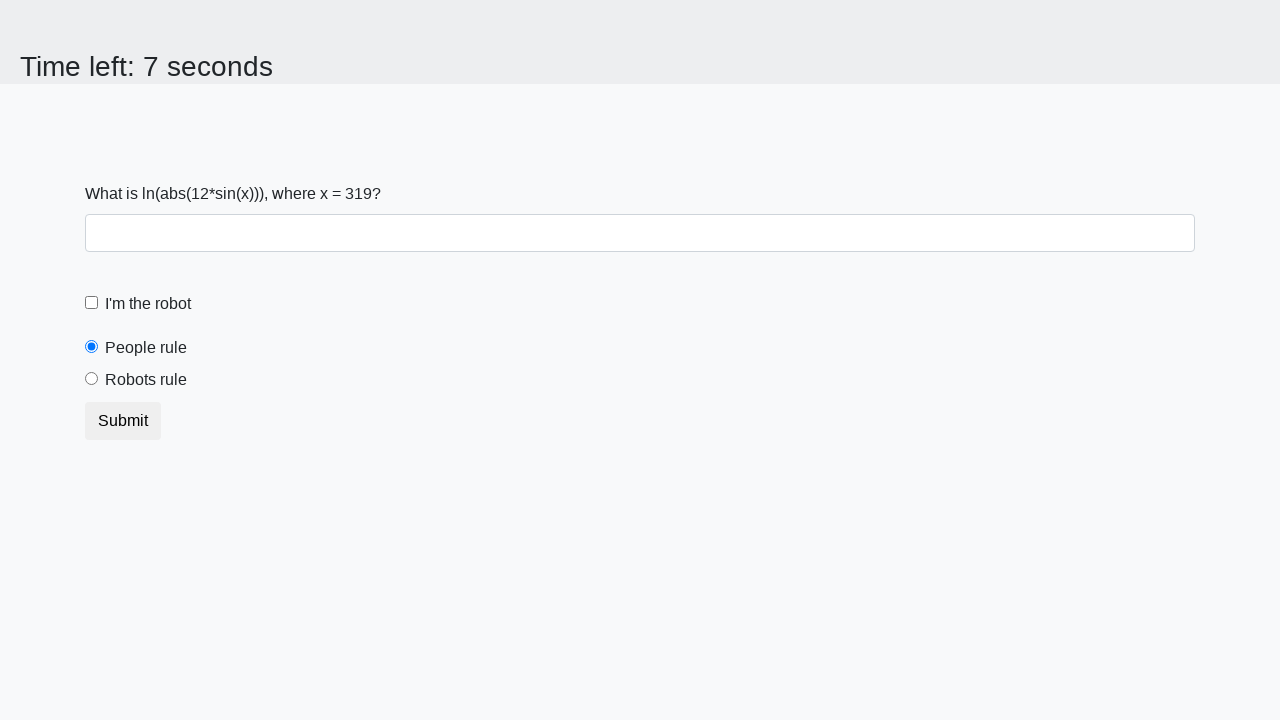